Navigates to a practice page and interacts with a car selection dropdown element

Starting URL: https://www.letskodeit.com/practice

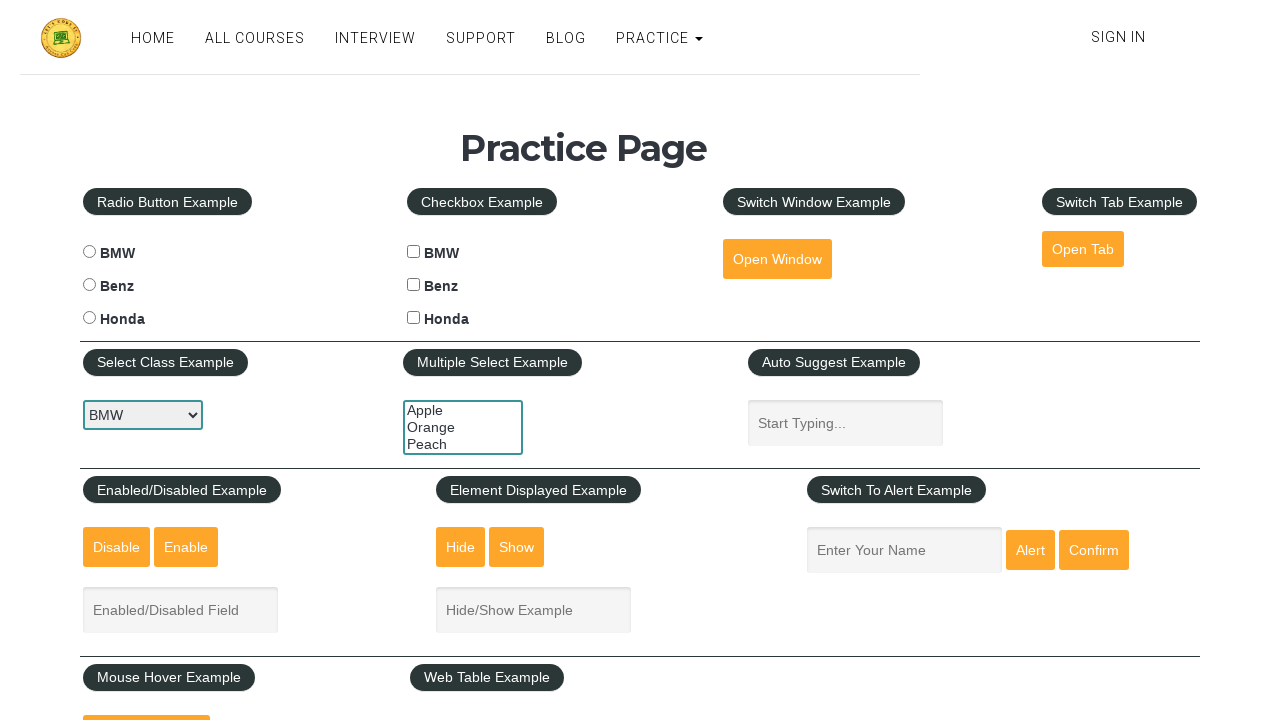

Clicked on the car select dropdown element at (143, 415) on #carselect
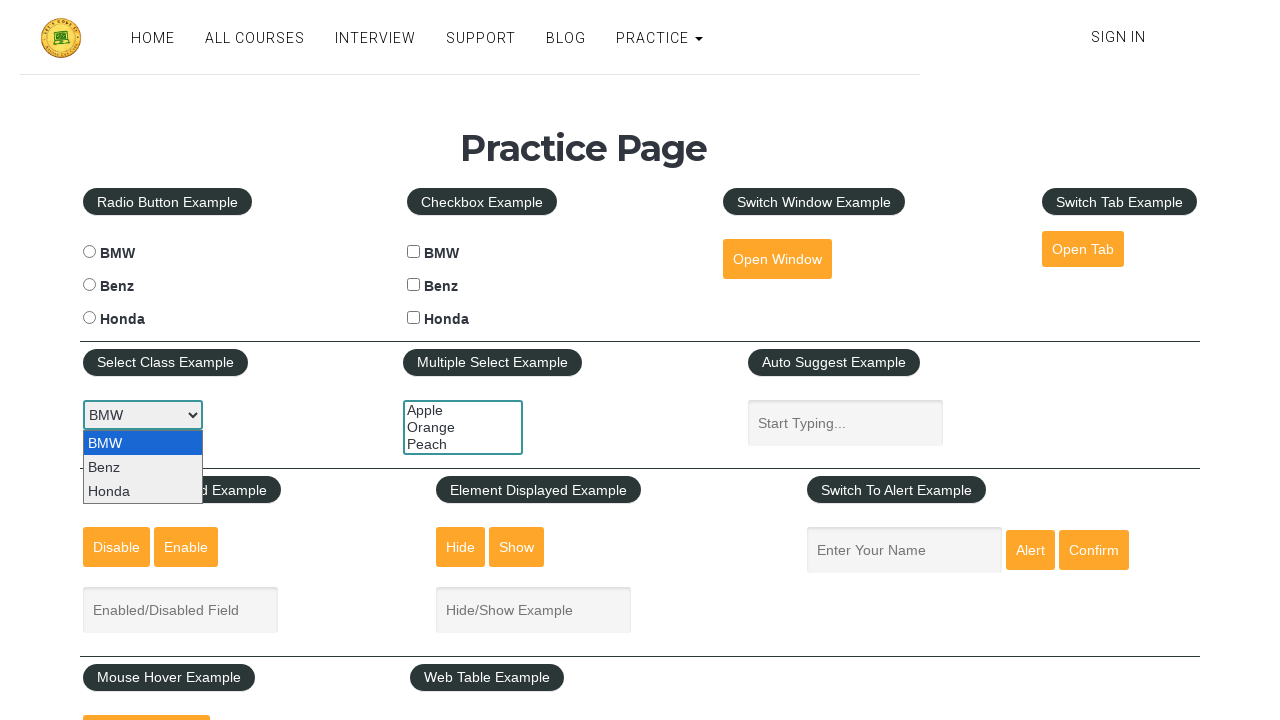

Verified the car select dropdown element exists and is ready for interaction
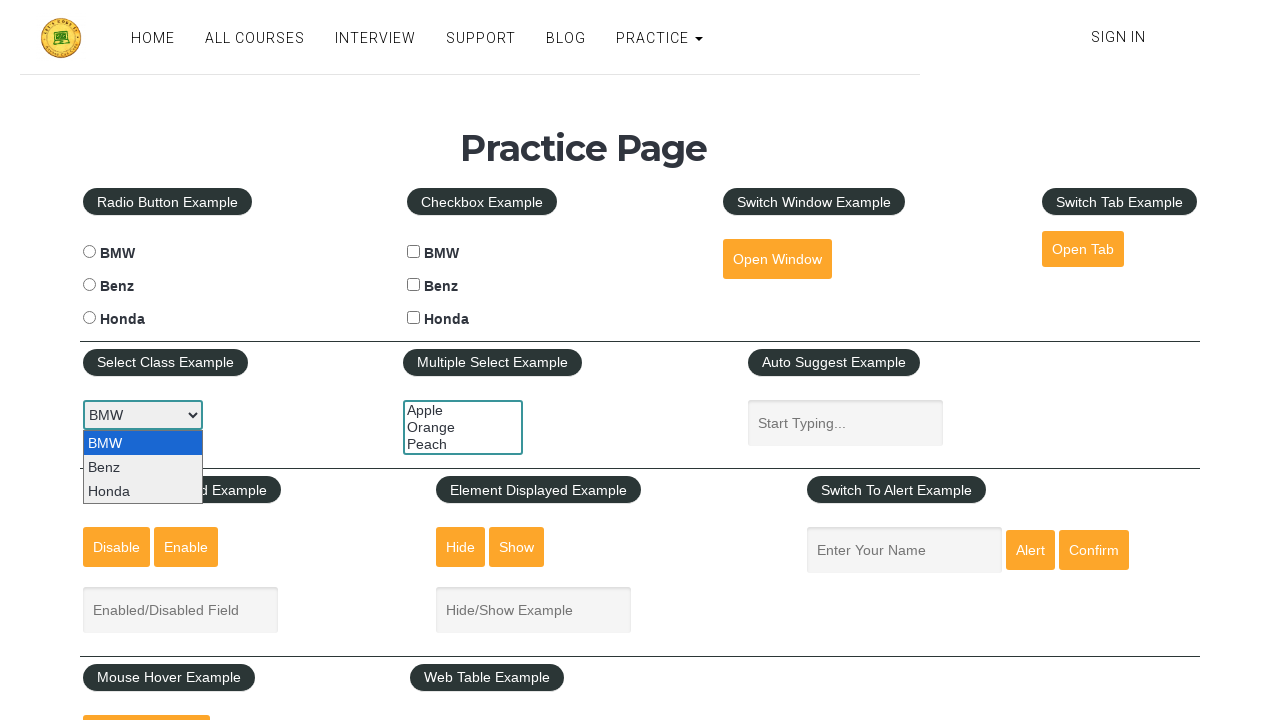

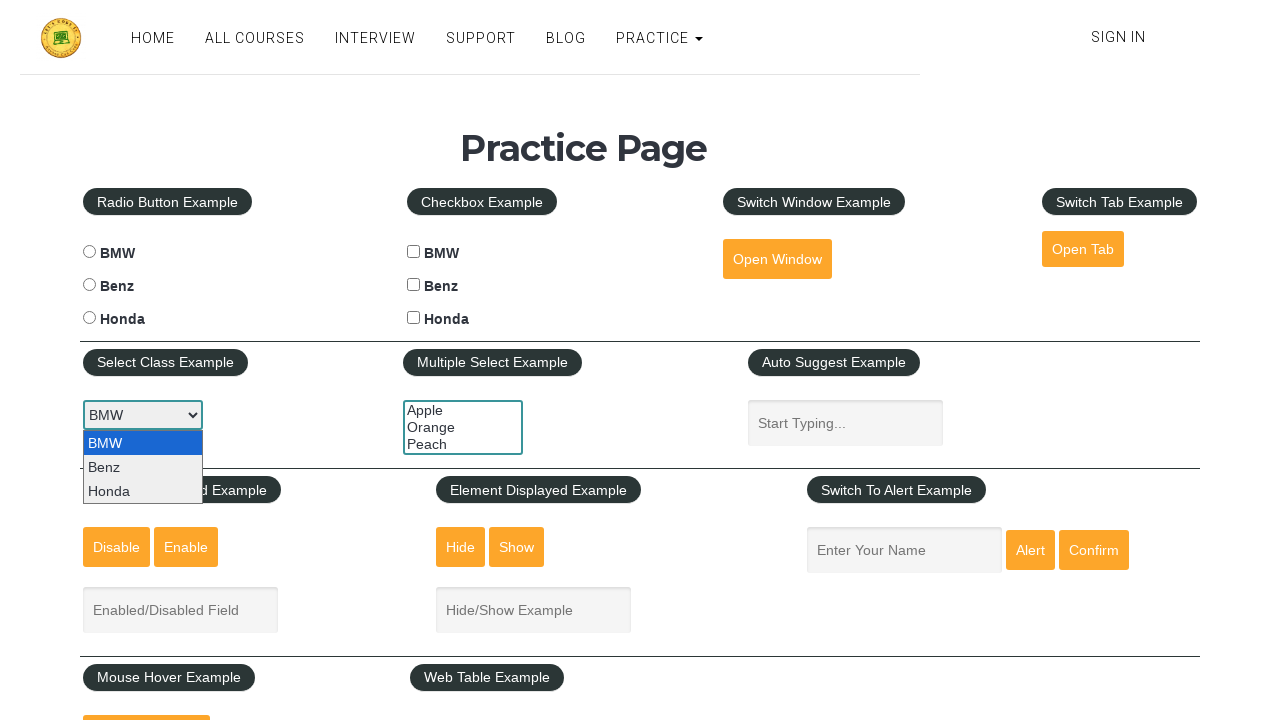